Tests book search functionality on Jiumo Diary by entering a search term and waiting for results to load

Starting URL: https://www.jiumodiary.com

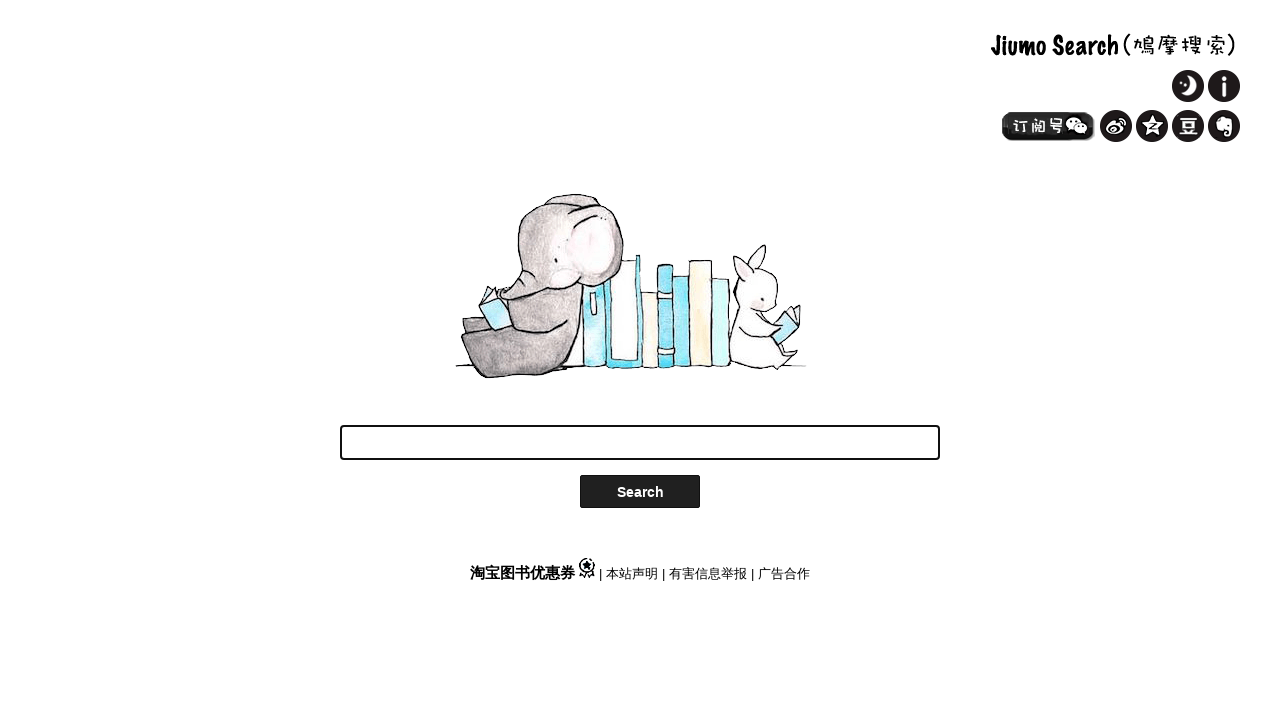

Filled search box with 'Python编程' on #SearchWord
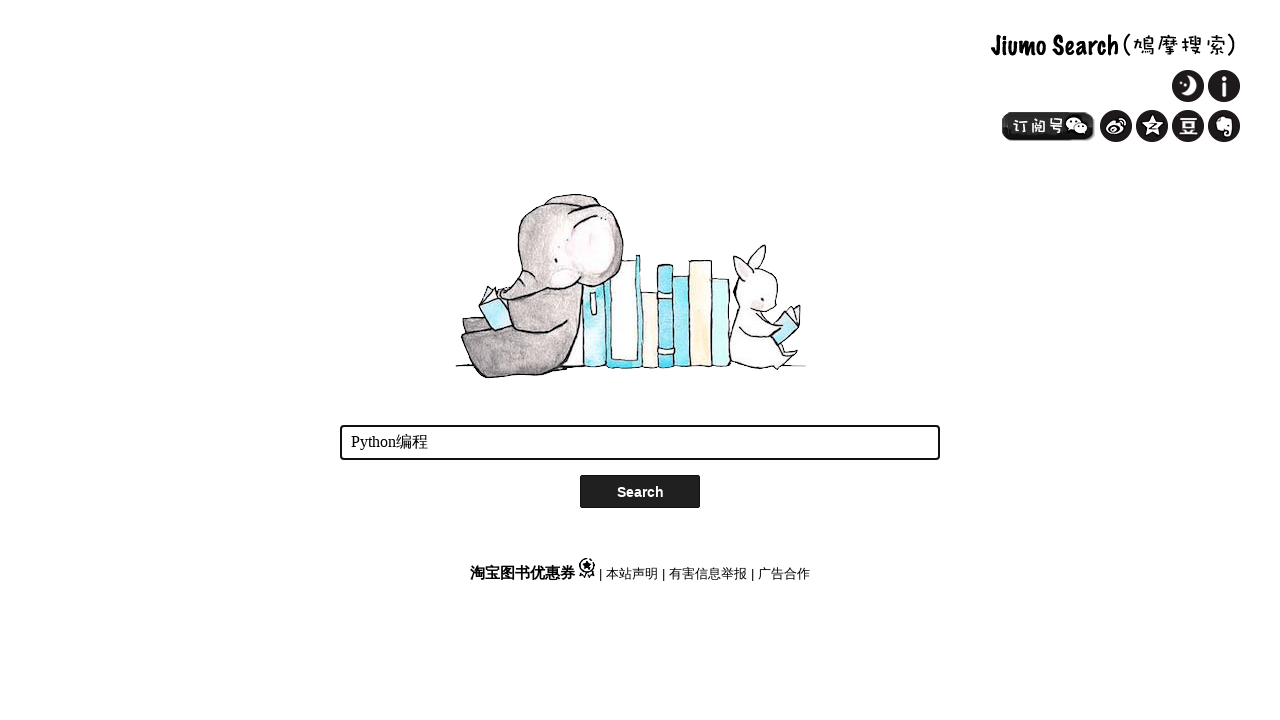

Pressed Enter to submit search on #SearchWord
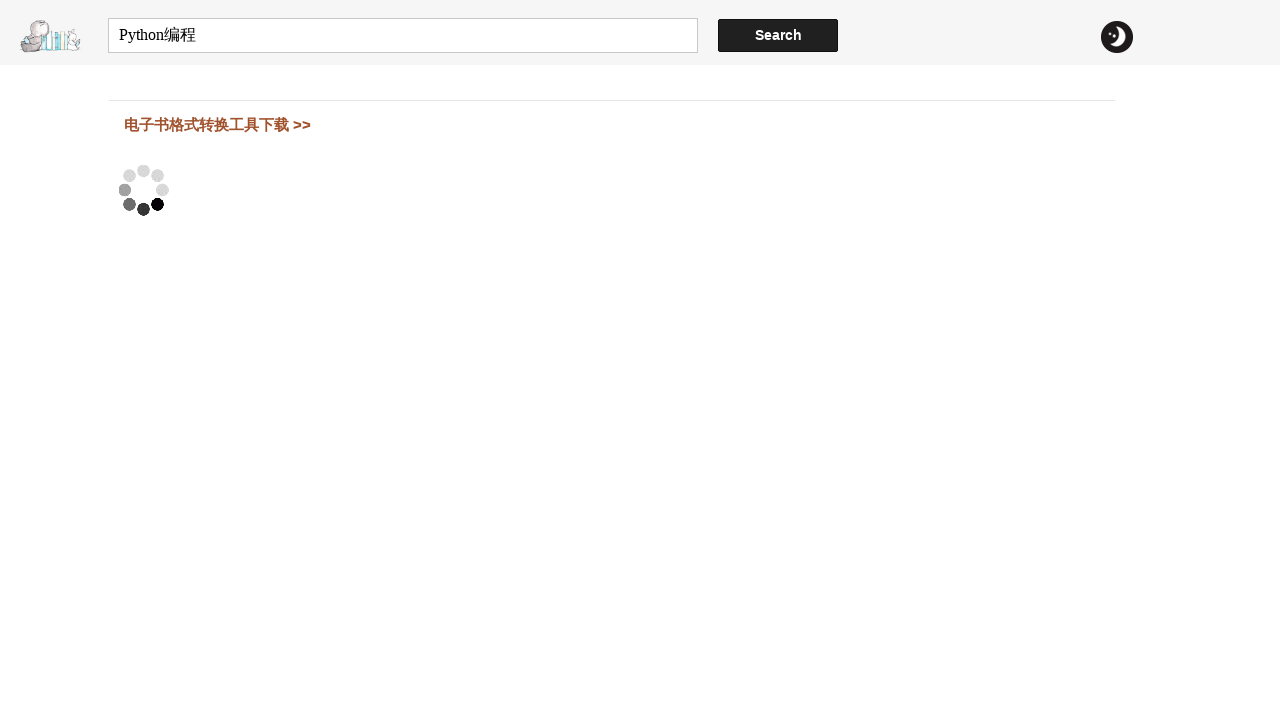

Search results loaded successfully
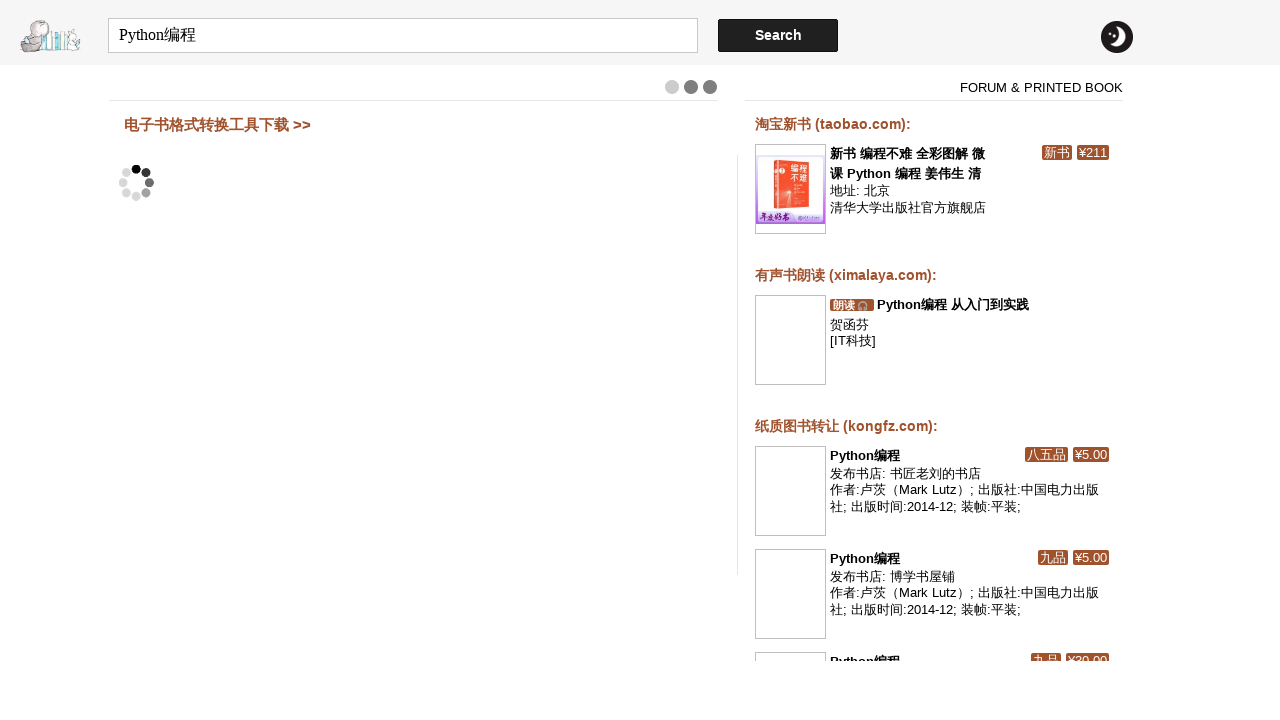

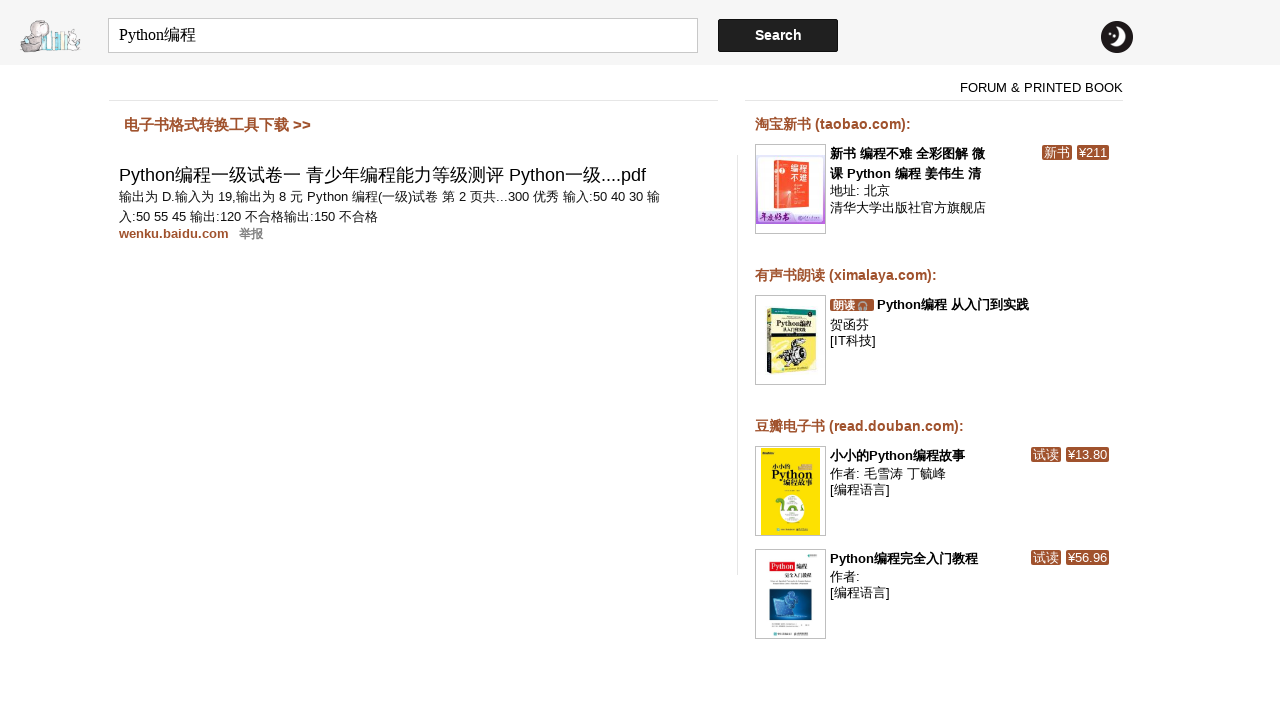